Tests dynamic content functionality on the-internet.herokuapp.com by navigating to the Dynamic Content page, clicking the "click here" link to reload content, and verifying the page structure with rows of content.

Starting URL: https://the-internet.herokuapp.com/

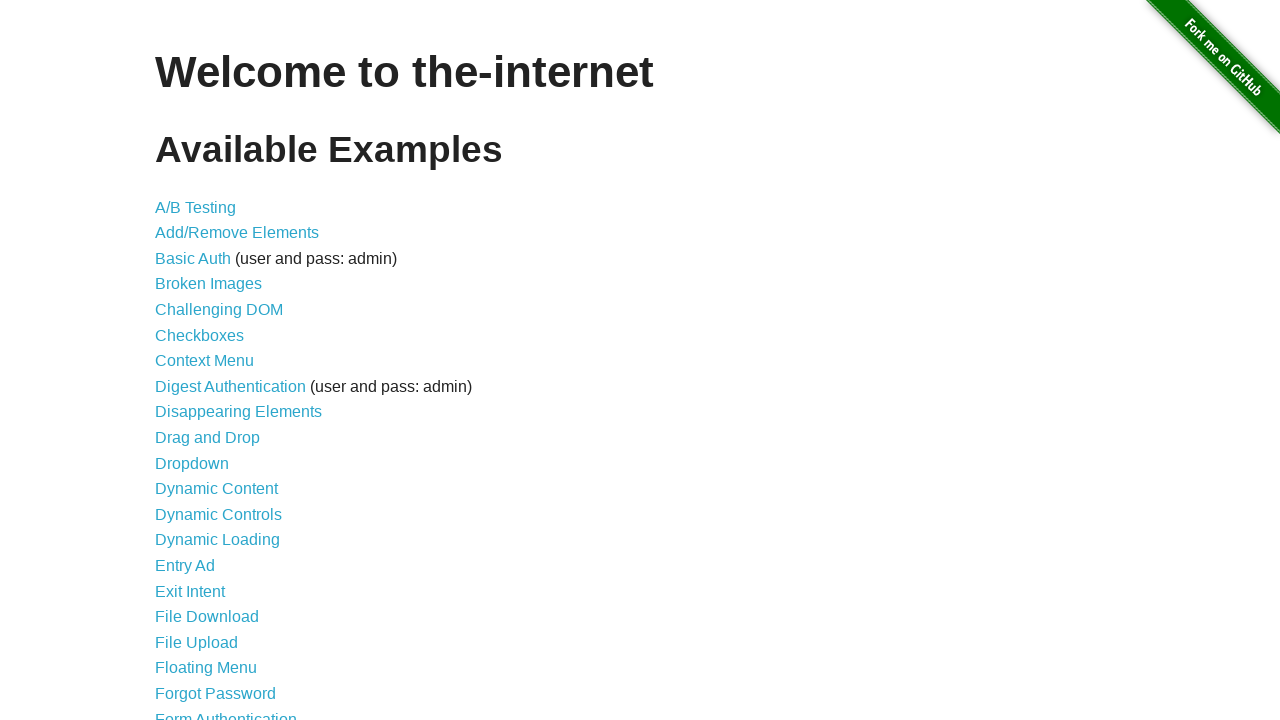

Verified homepage URL is correct
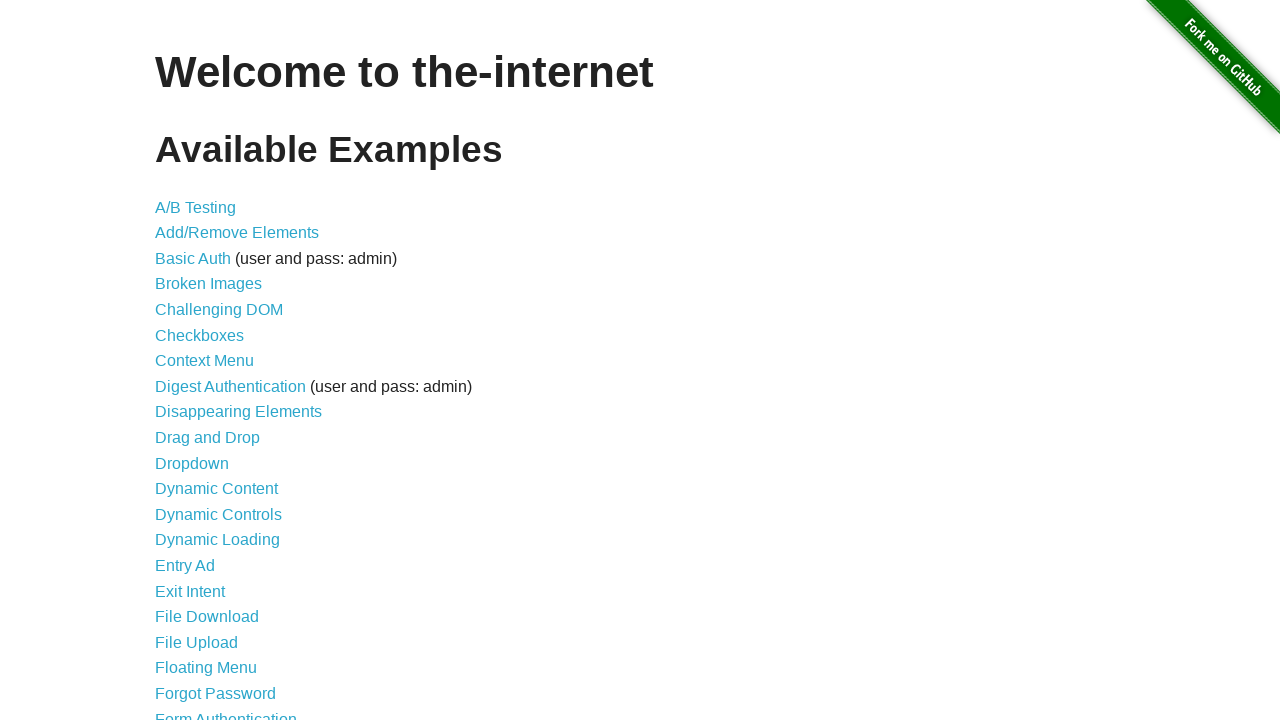

Clicked Dynamic Content link from homepage at (216, 489) on a:has-text('Dynamic Content')
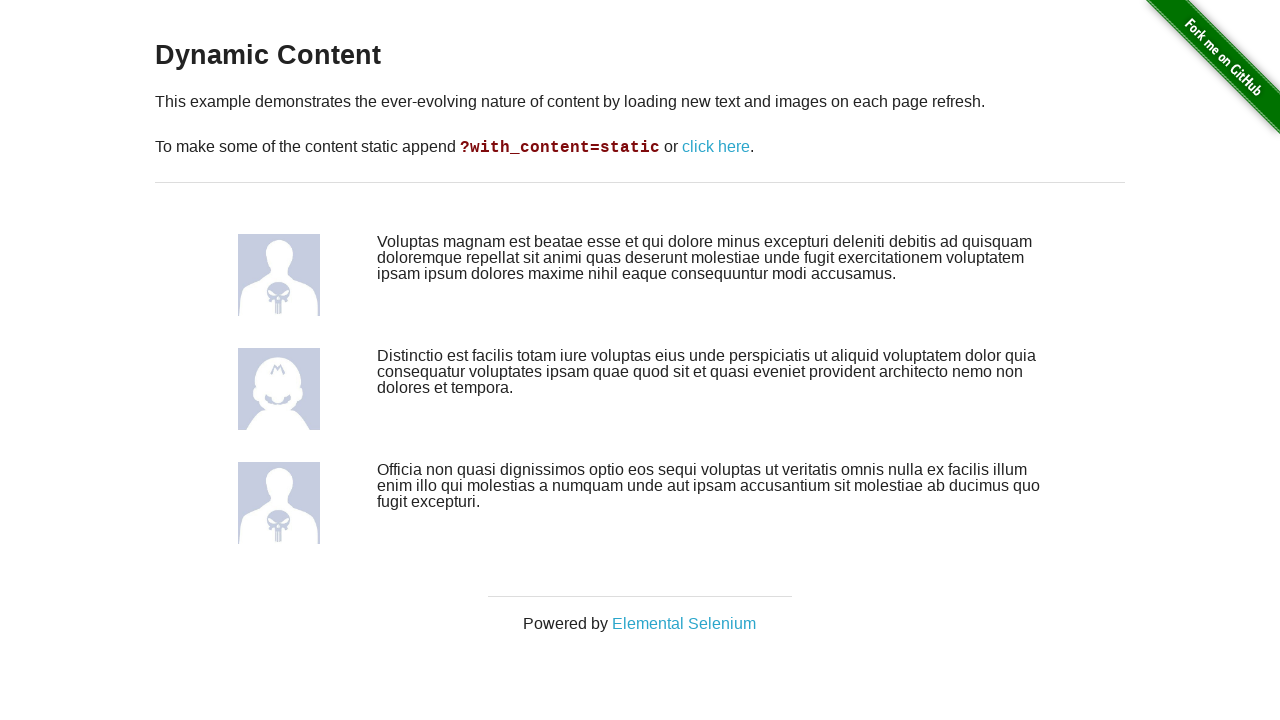

Dynamic Content page loaded successfully
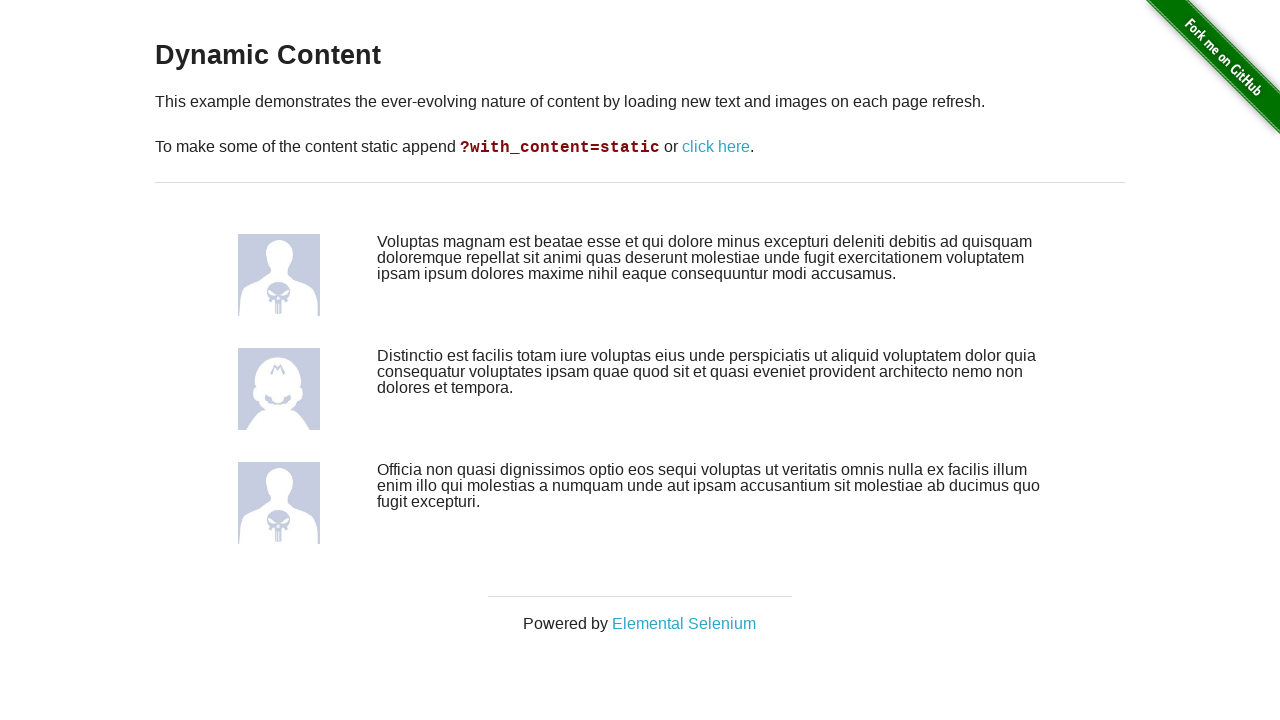

Verified we are on the Dynamic Content page
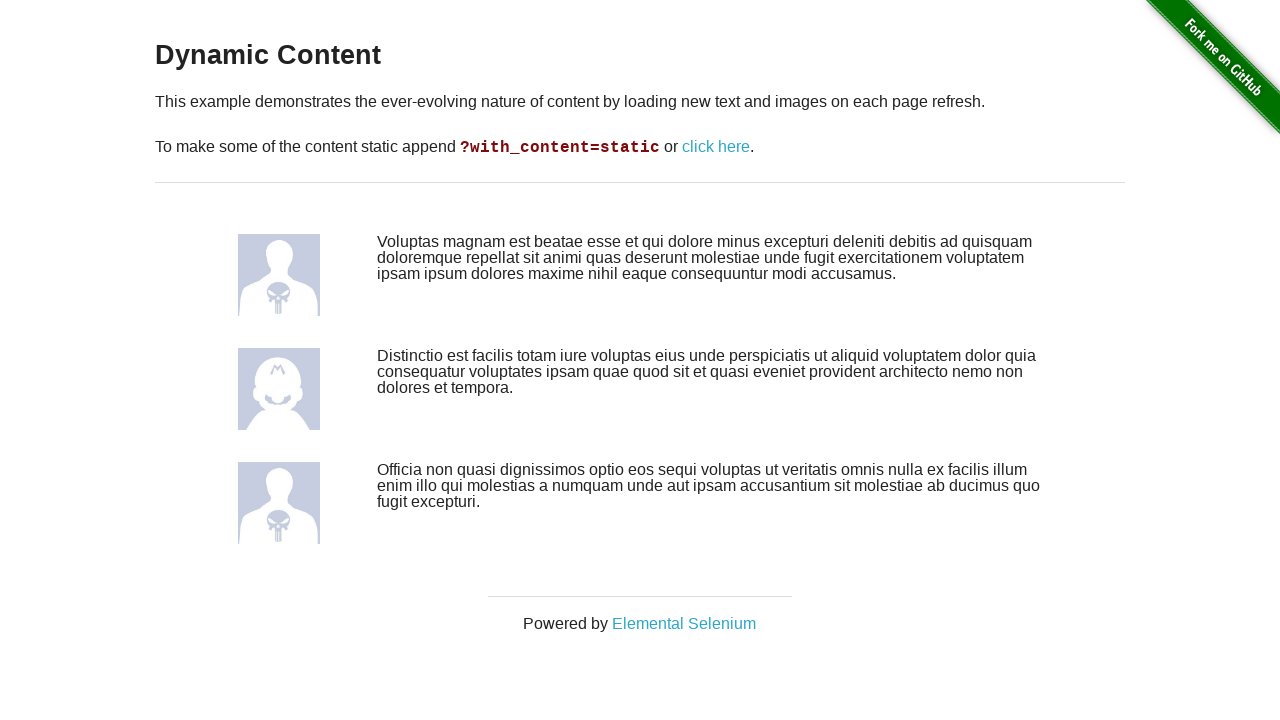

Clicked 'click here' link to reload dynamic content at (716, 147) on a:has-text('click here')
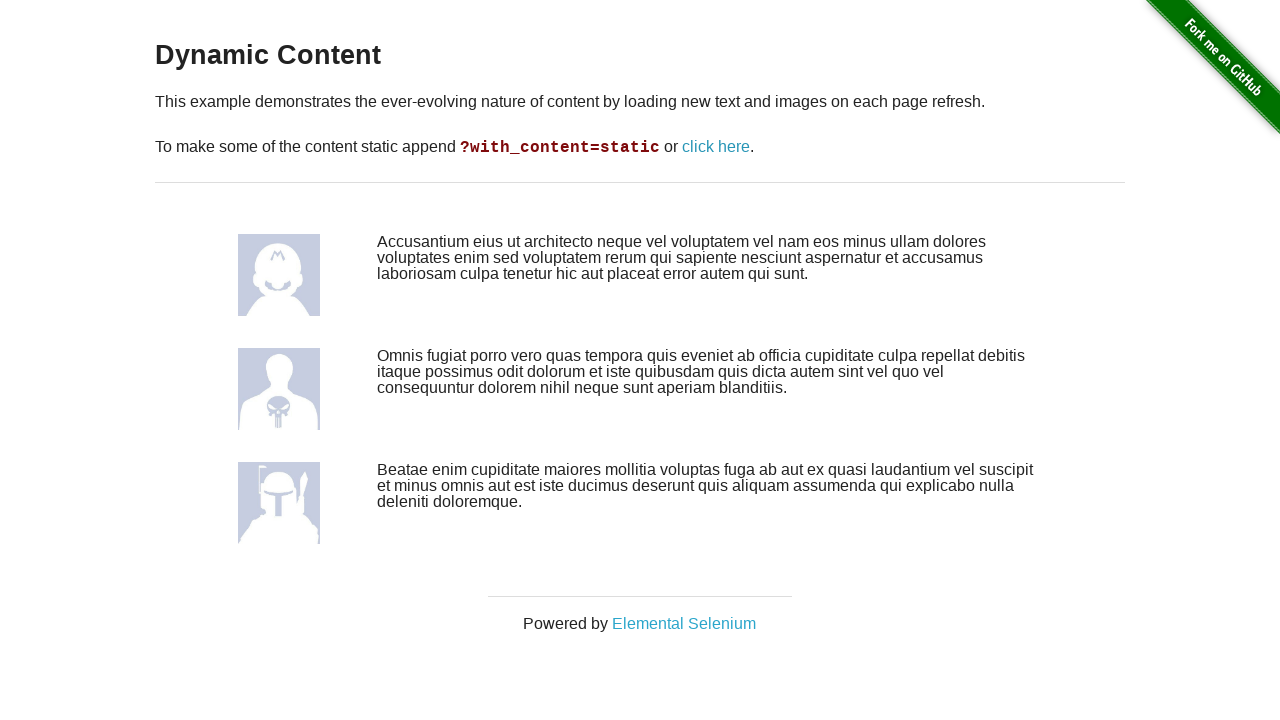

Dynamic content rows loaded after reload
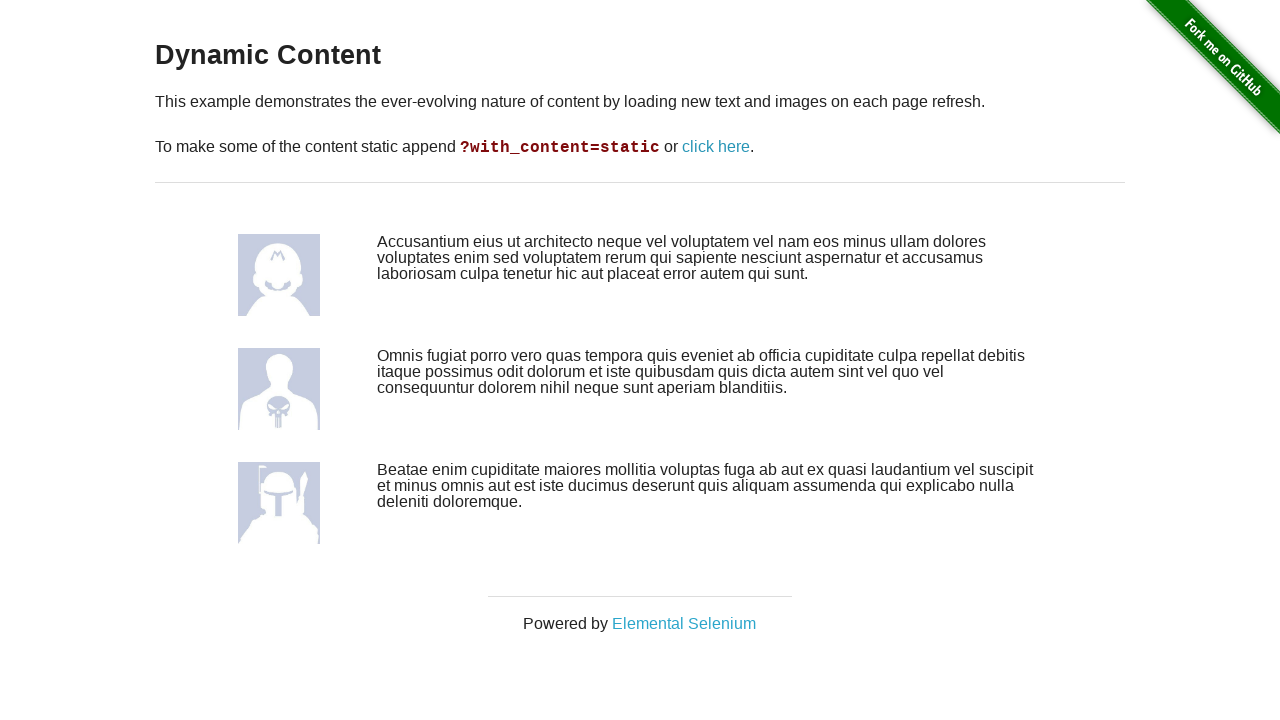

Verified 7 content rows are present on the page
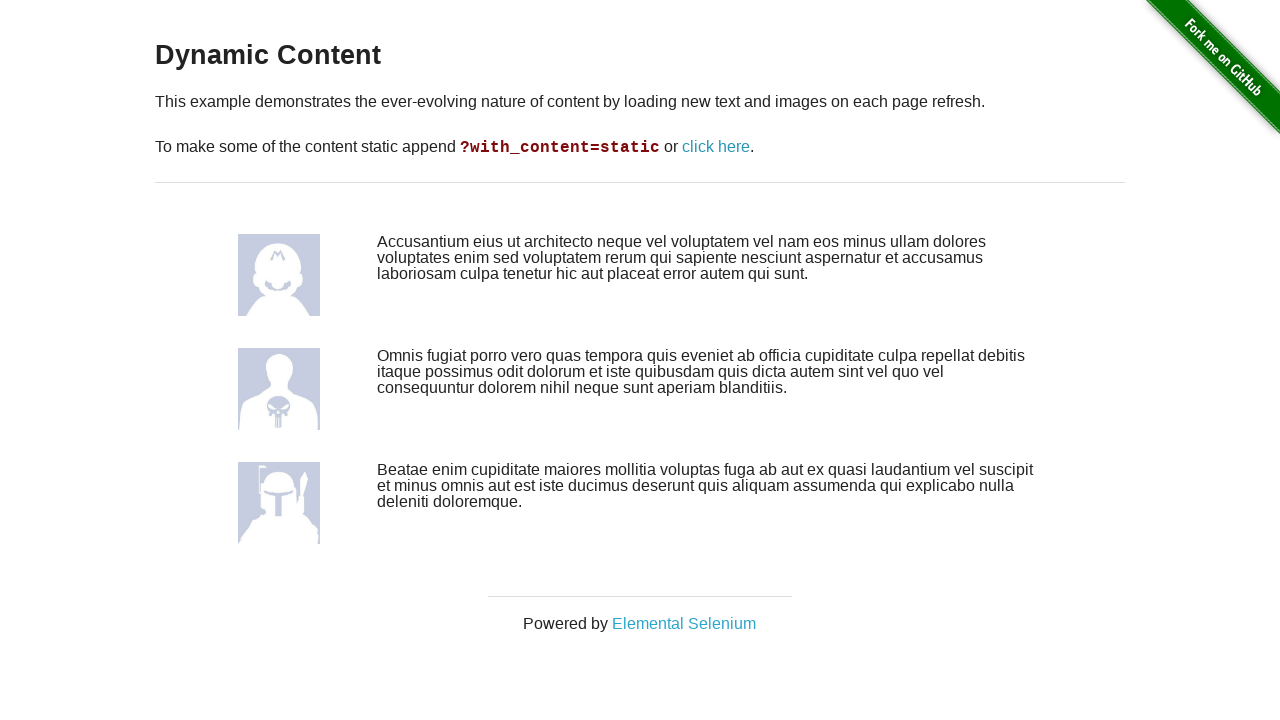

Navigated back to previous page
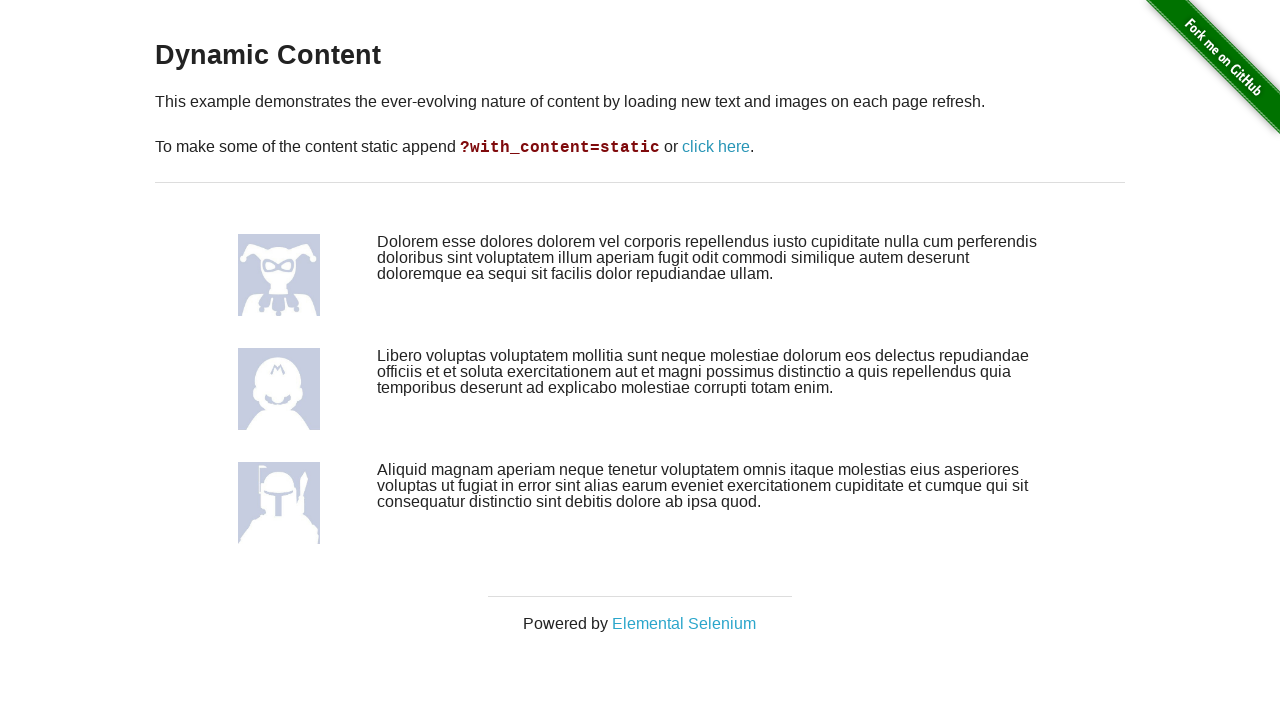

Page navigation completed and network idle state reached
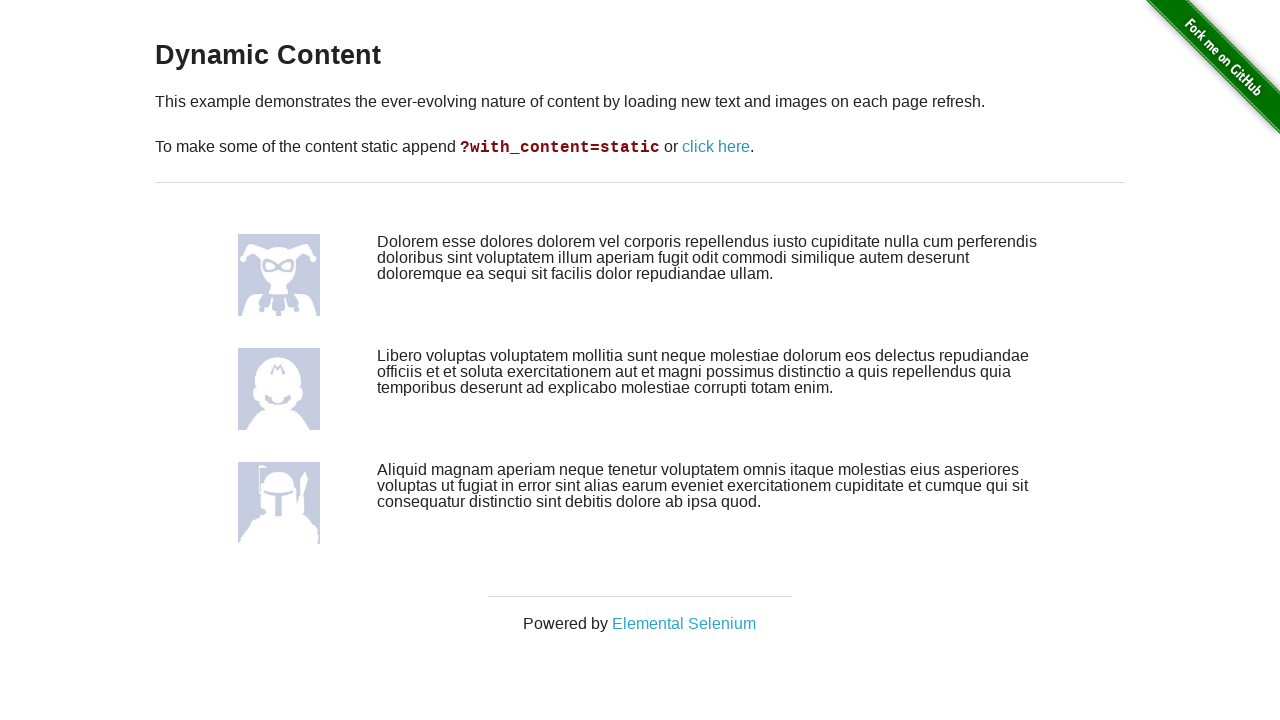

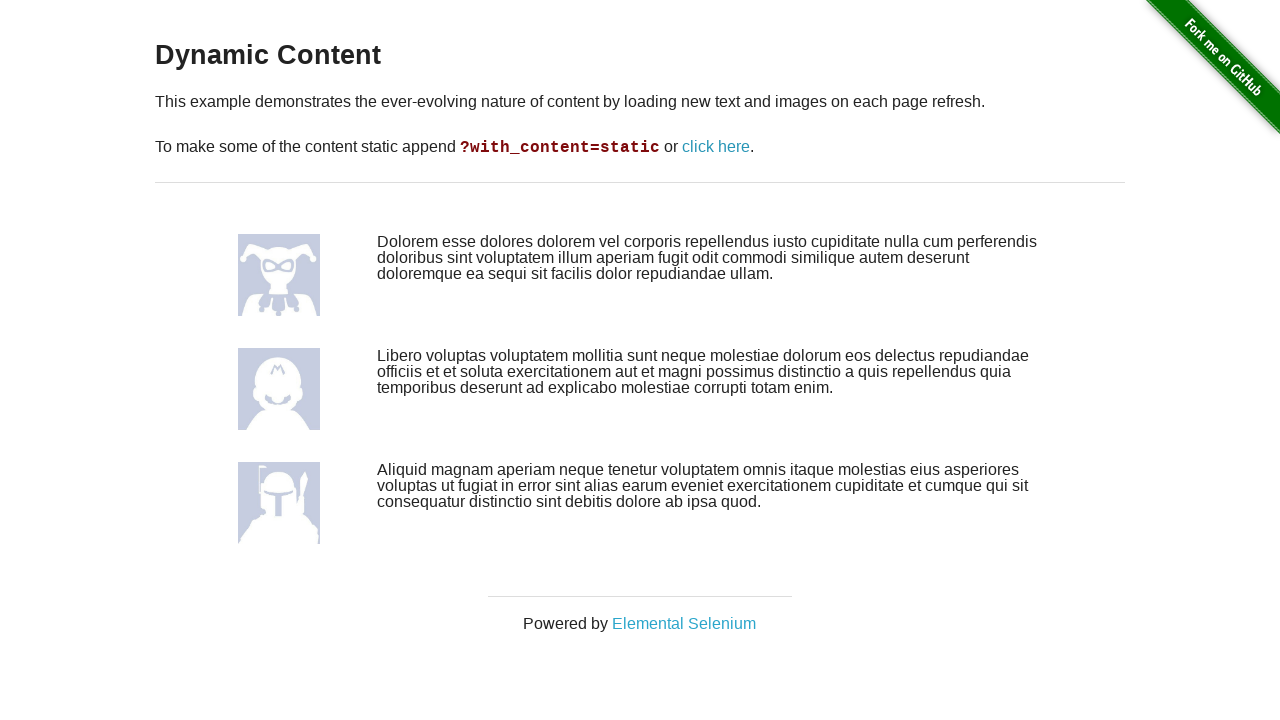